Navigates to ss.com, clicks on the cars section link, and retrieves filter options from the page

Starting URL: http://www.ss.com

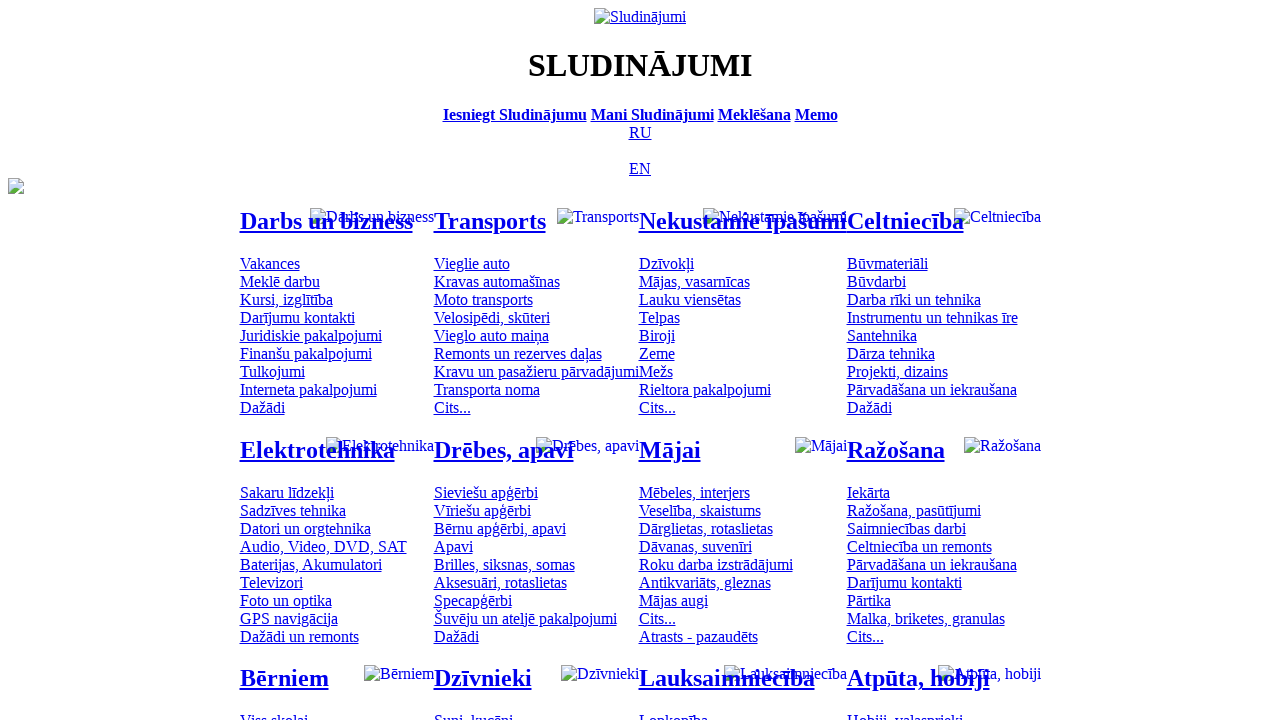

Clicked on cars section link at (472, 263) on #mtd_97
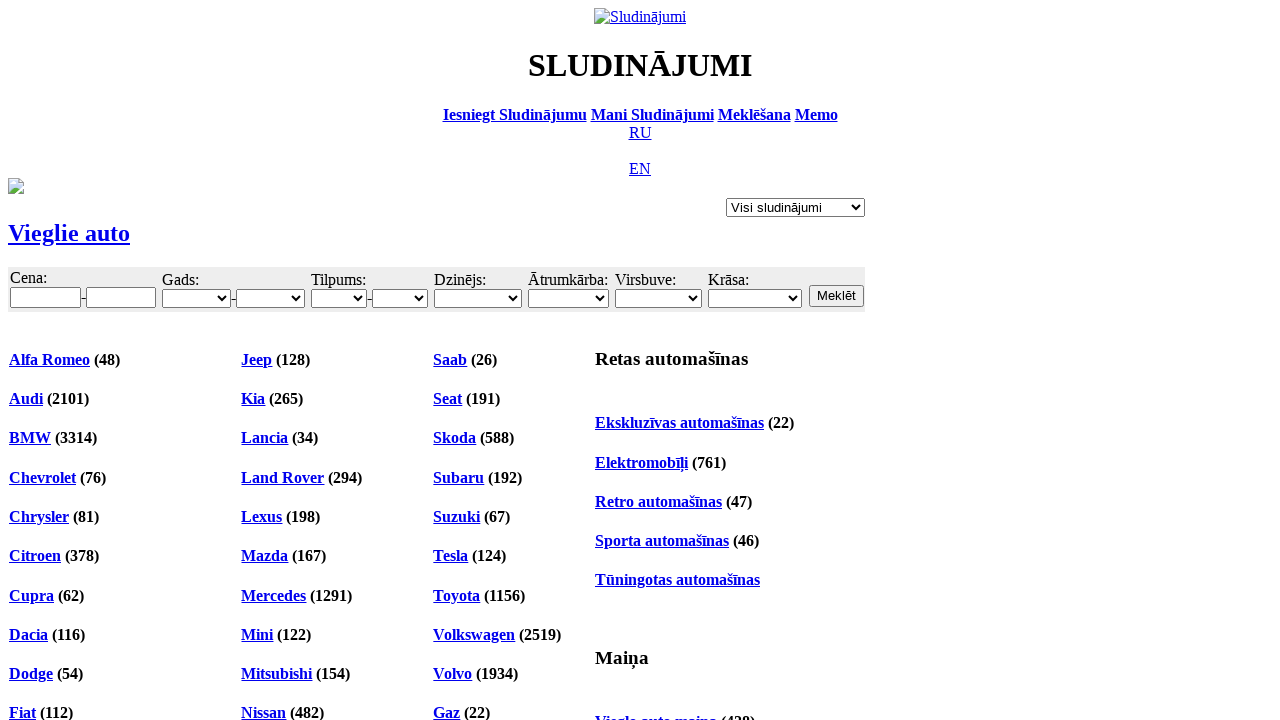

Filter form loaded
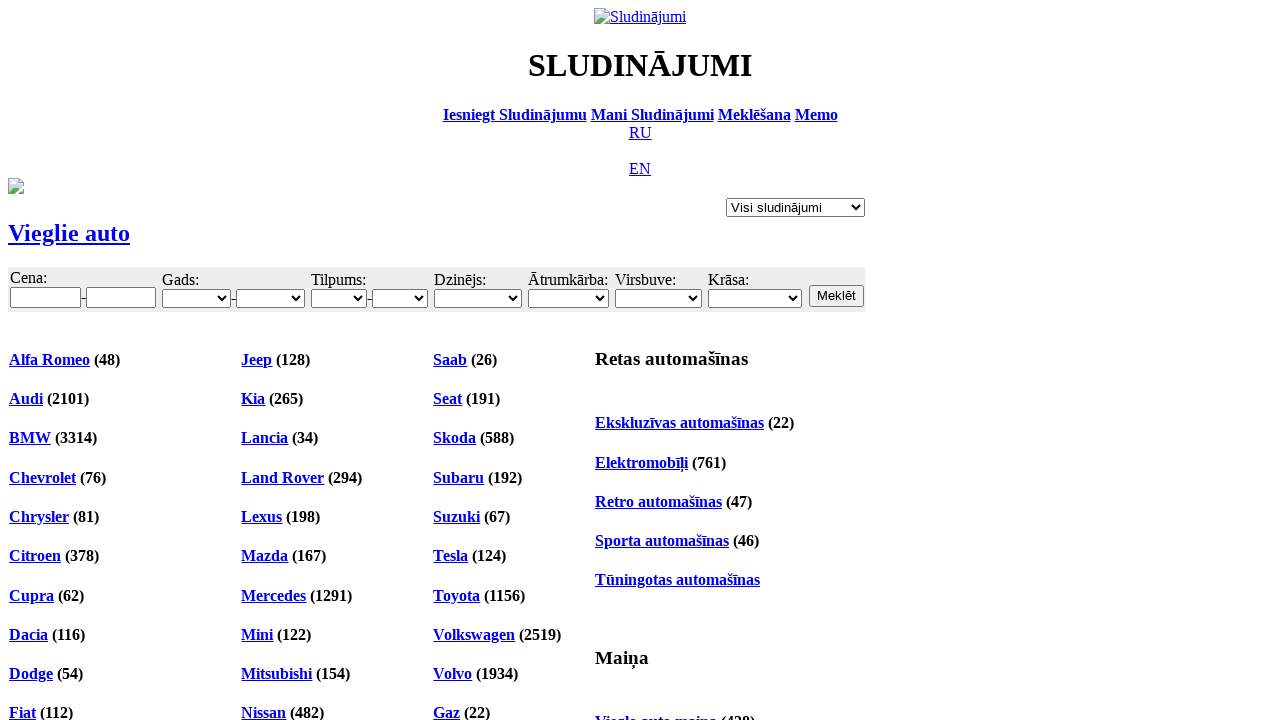

Retrieved 1 filter option elements
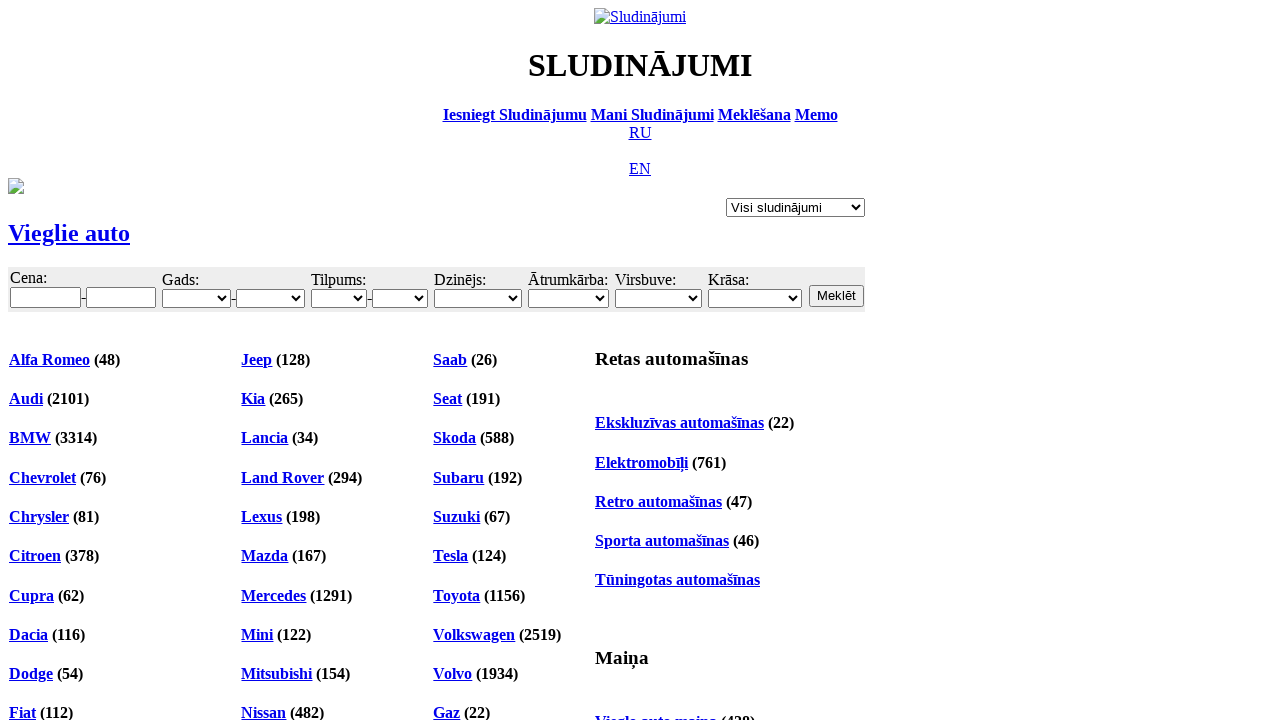

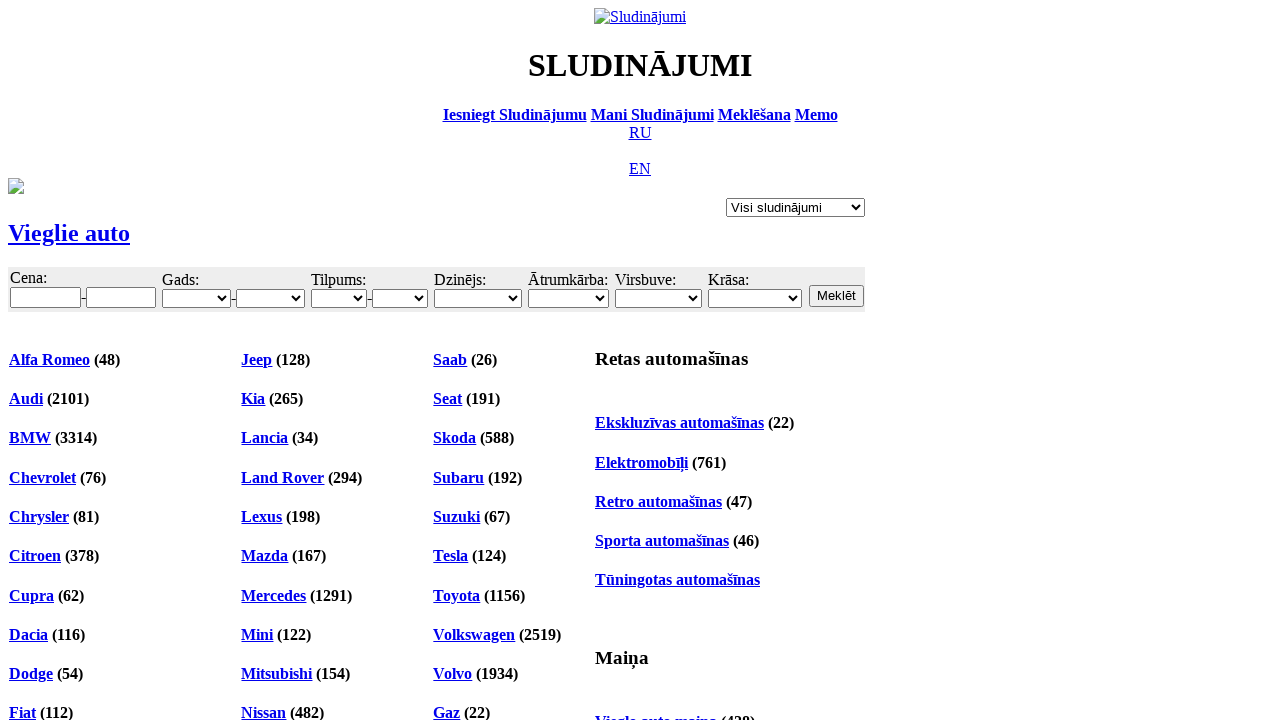